Tests window handling functionality by opening a new window via a link click, switching between windows, and verifying content in the new window

Starting URL: https://the-internet.herokuapp.com/windows

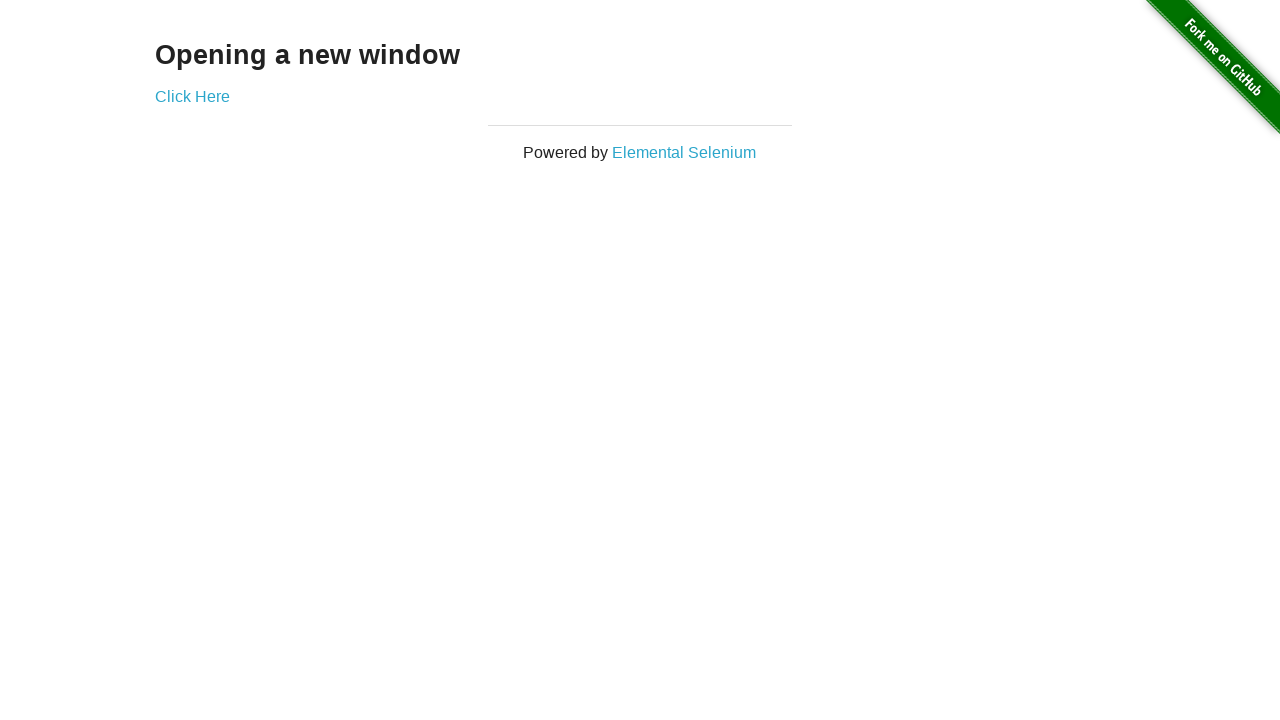

Clicked 'Click Here' link to open new window at (192, 96) on text=Click Here
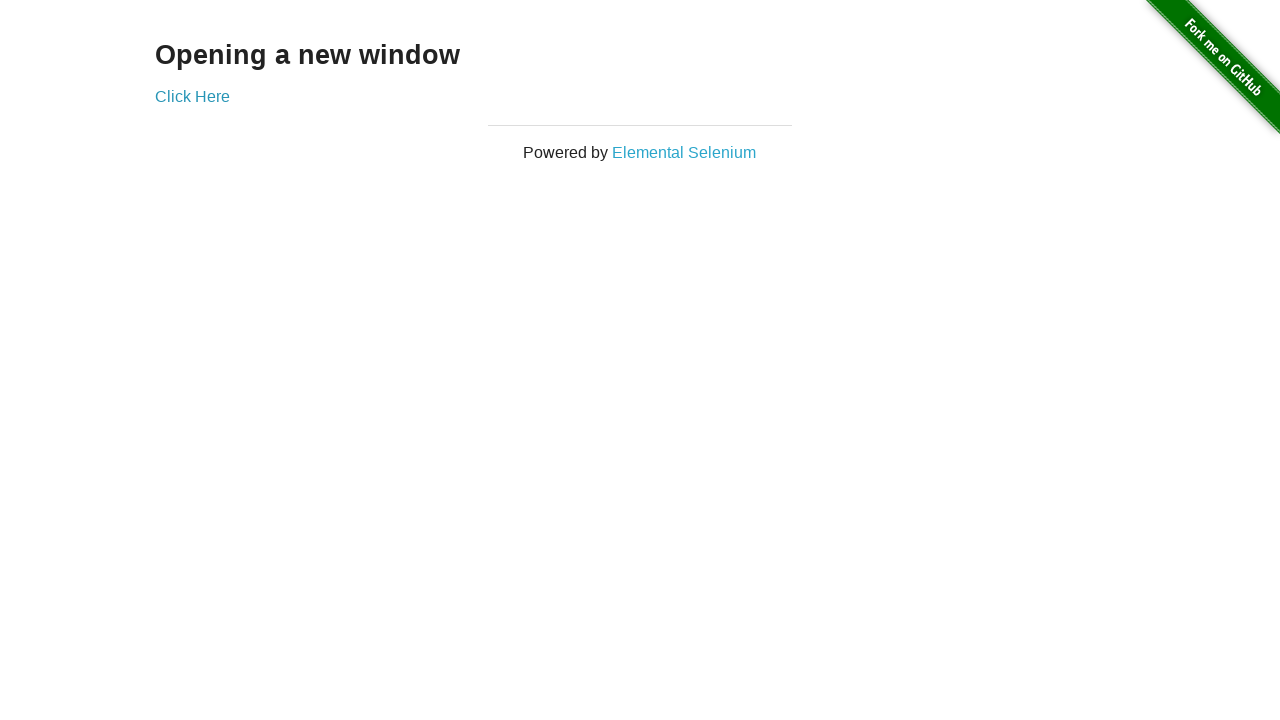

New window opened and captured
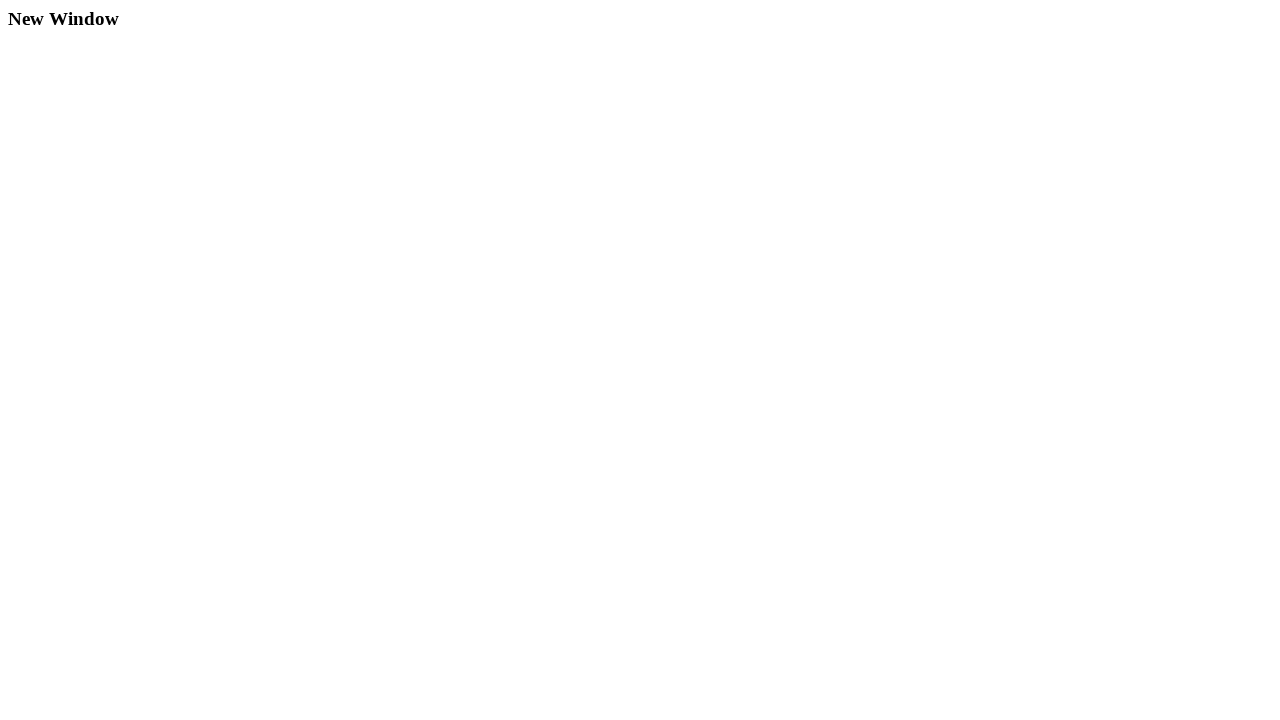

New page fully loaded
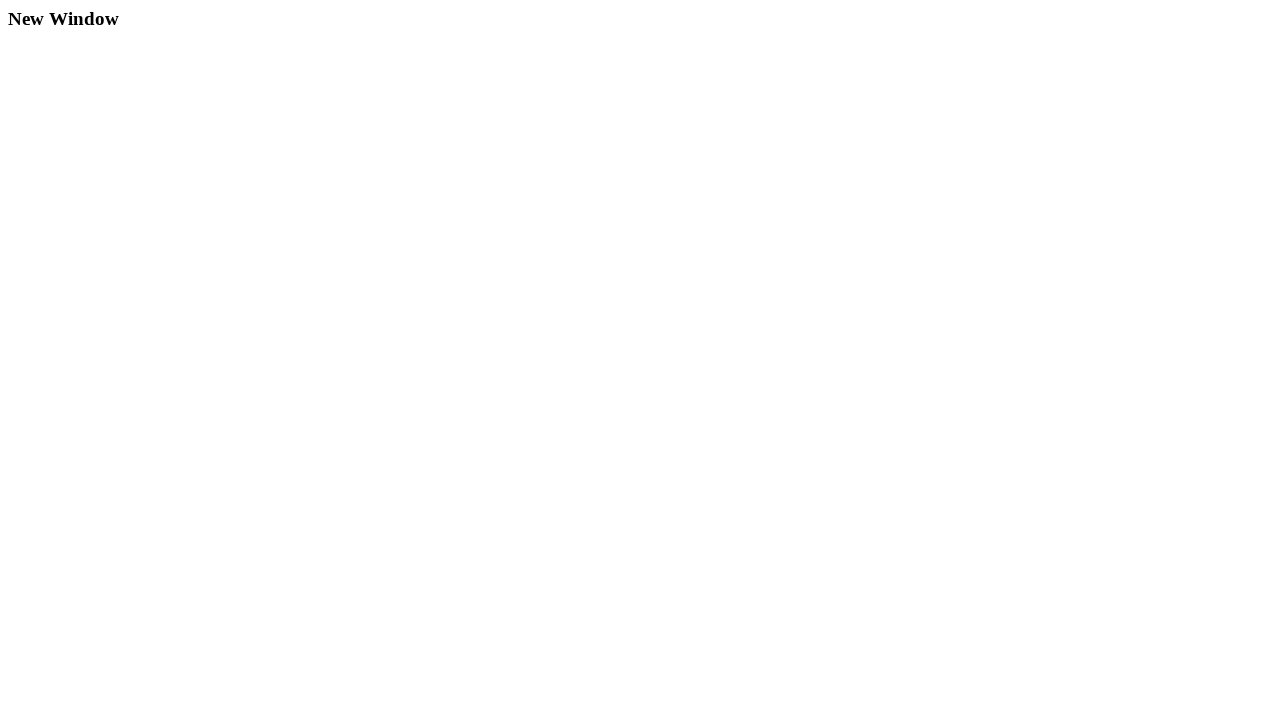

Verified 'New Window' text is present in new page
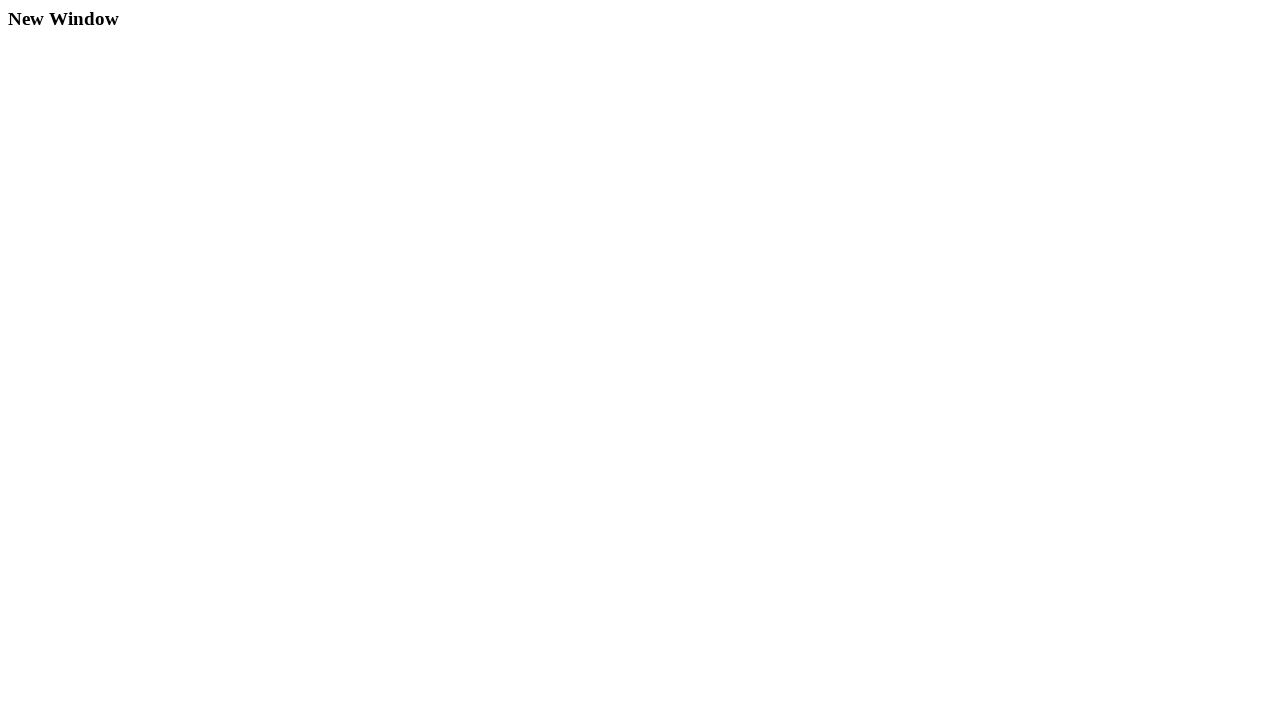

Switched back to main window
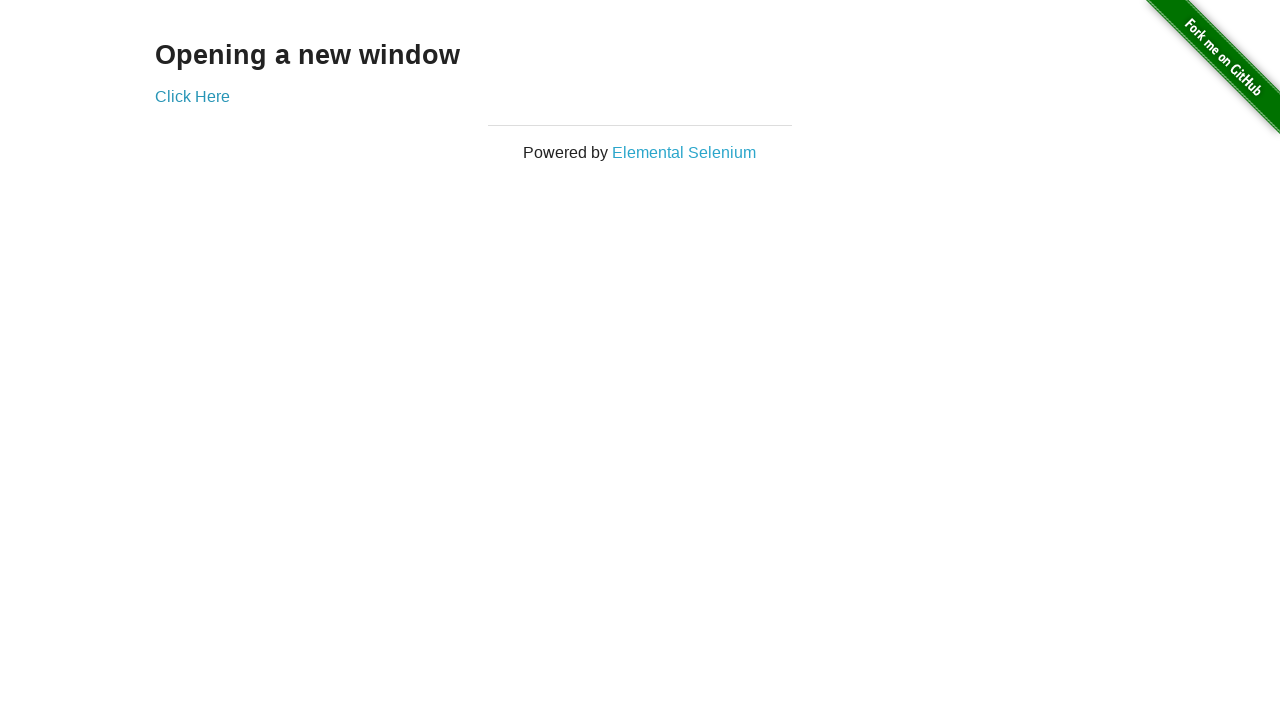

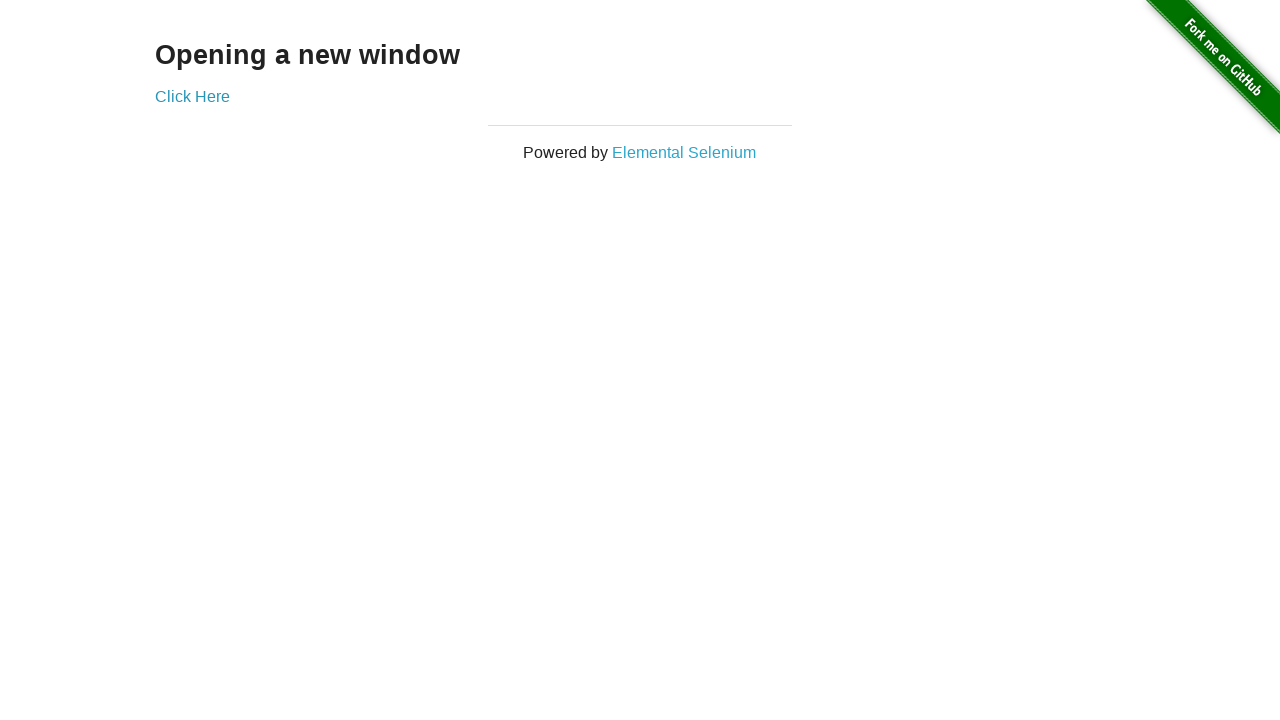